Tests keyboard actions by copying text from one text area to another using keyboard shortcuts (Ctrl+A, Ctrl+C, Ctrl+V)

Starting URL: https://text-compare.com/

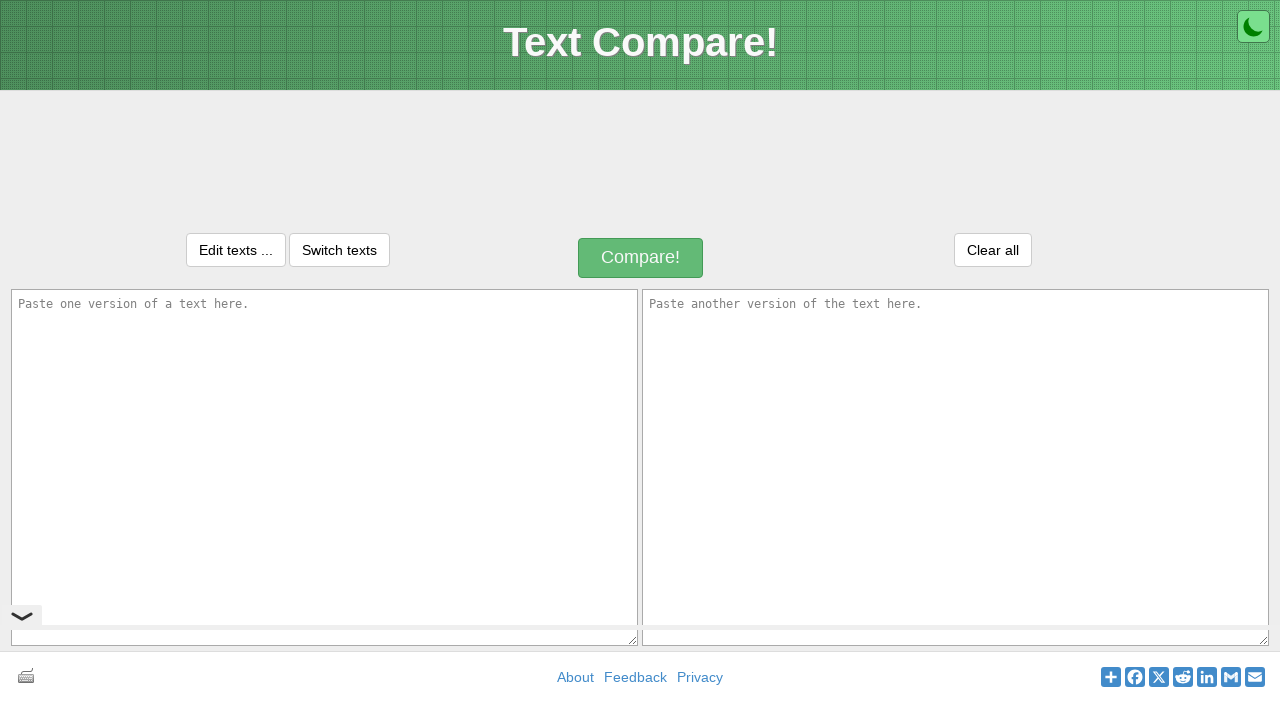

Entered text 'hello sagar very nice' in first text area on #inputText1
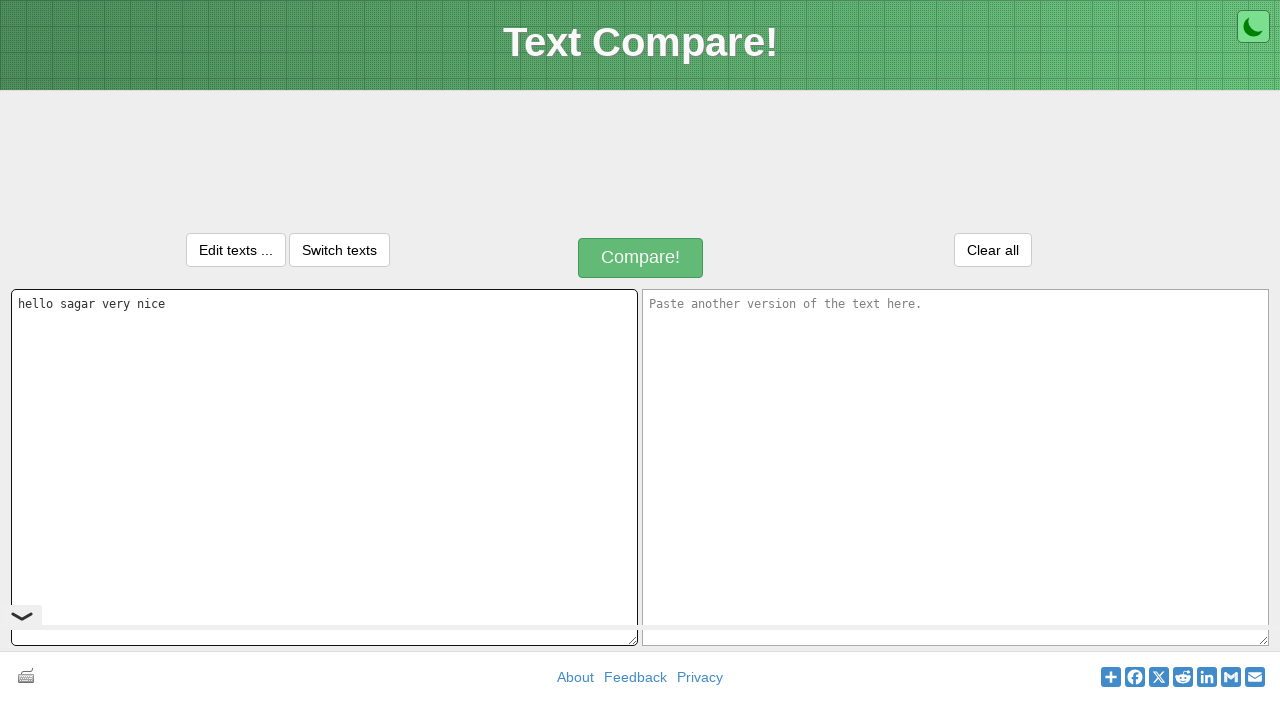

Clicked on first text area to focus it at (324, 467) on #inputText1
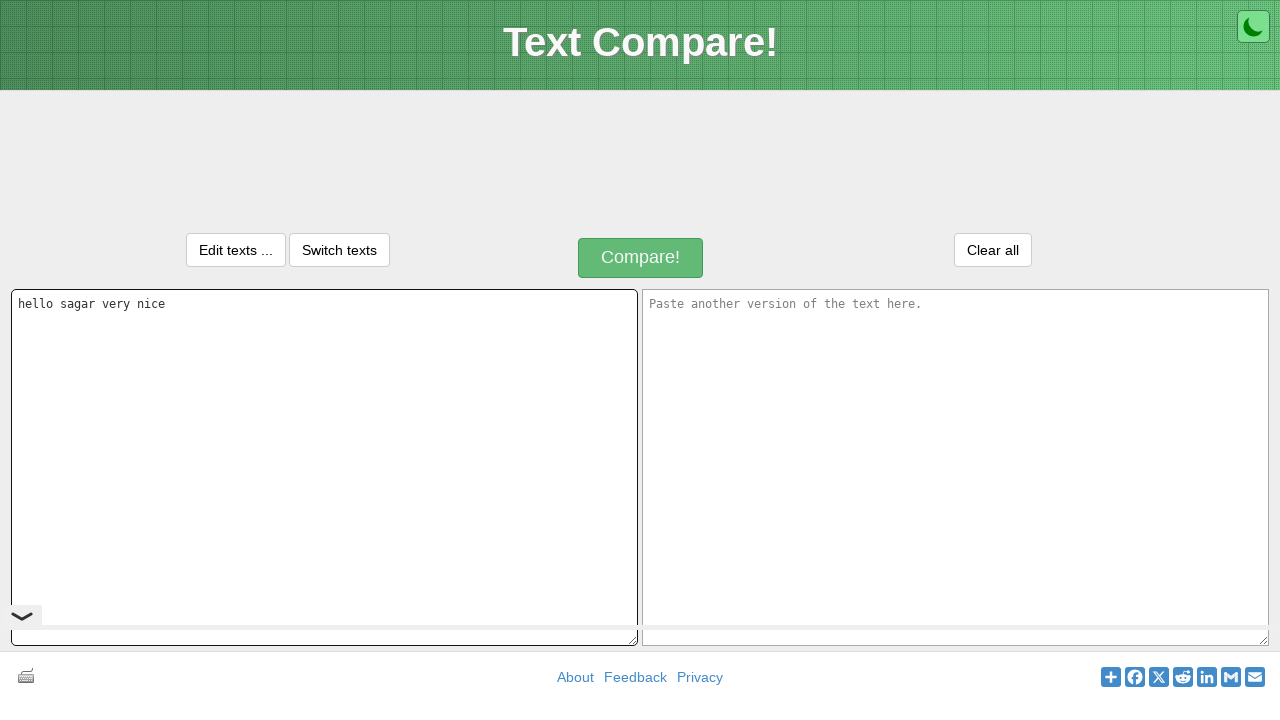

Selected all text in first text area using Ctrl+A
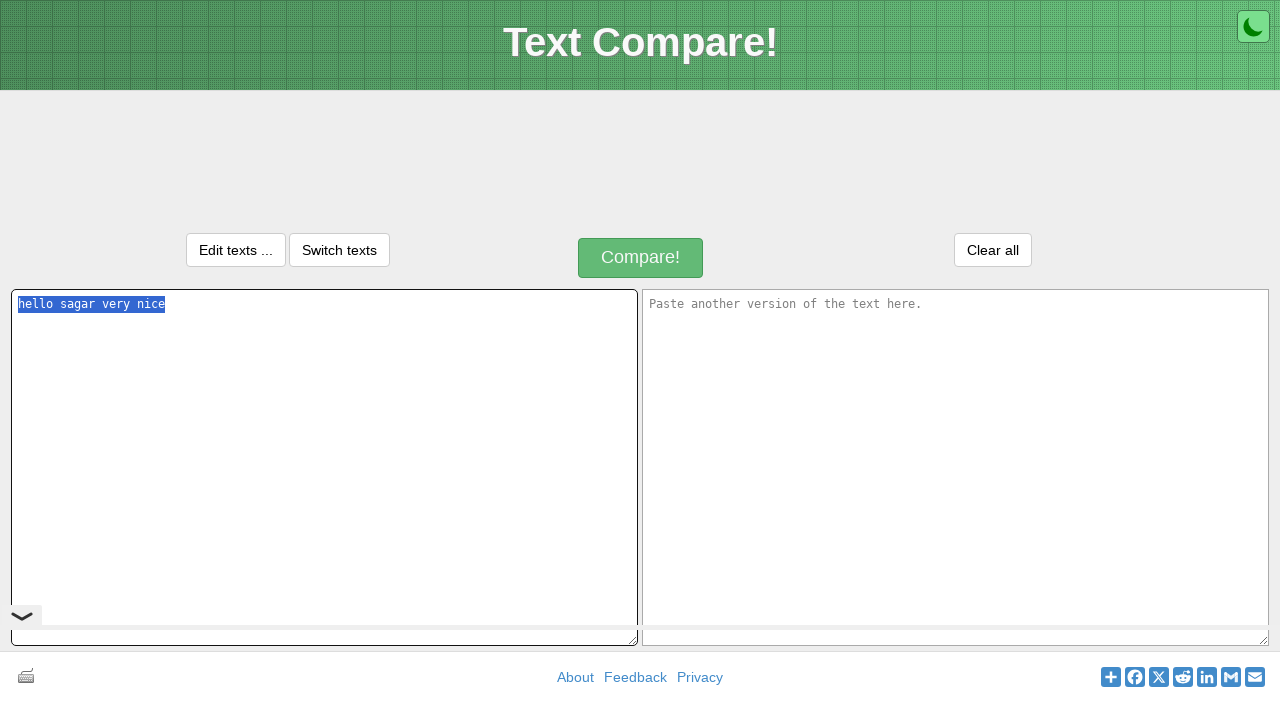

Copied selected text from first text area using Ctrl+C
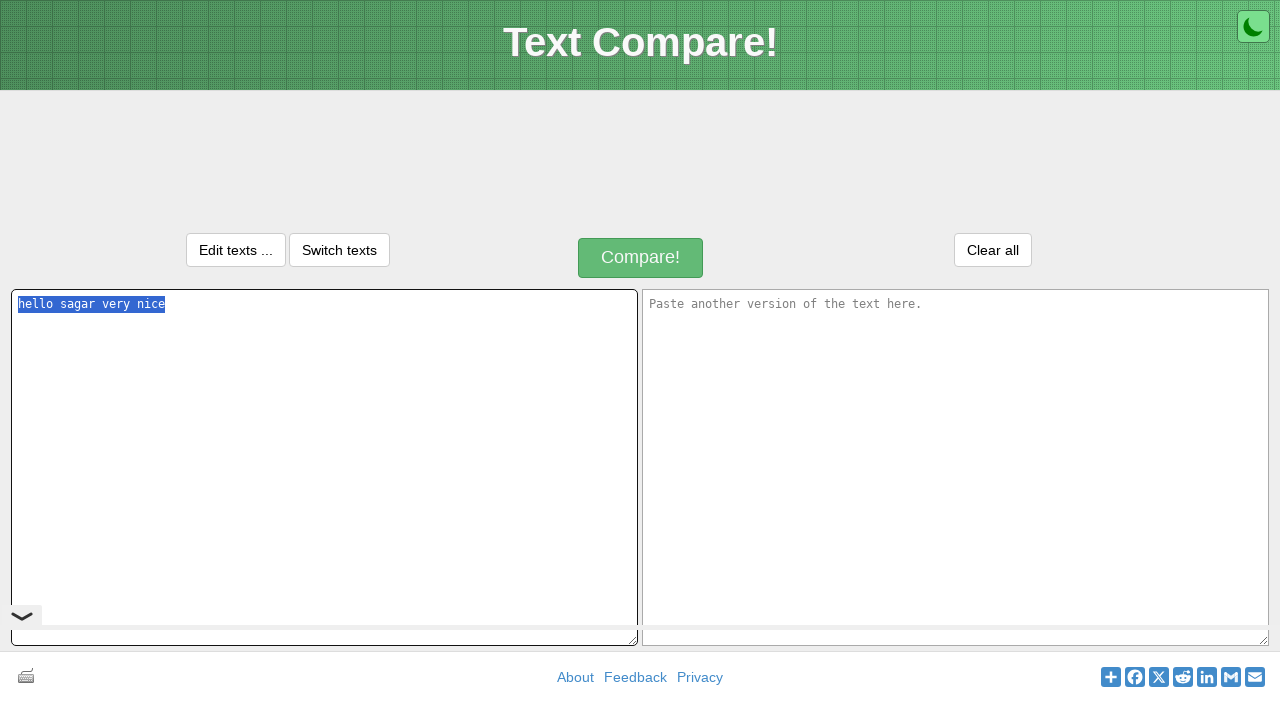

Clicked on second text area to focus it at (956, 467) on #inputText2
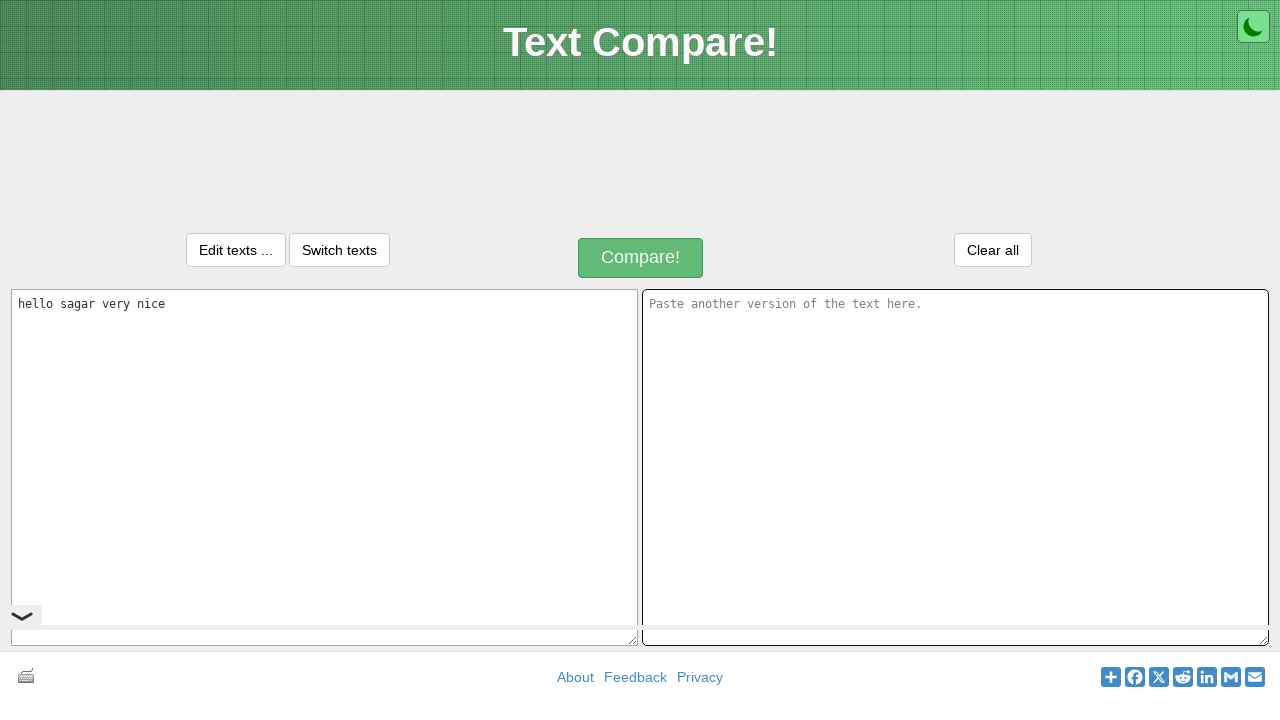

Pasted copied text into second text area using Ctrl+V
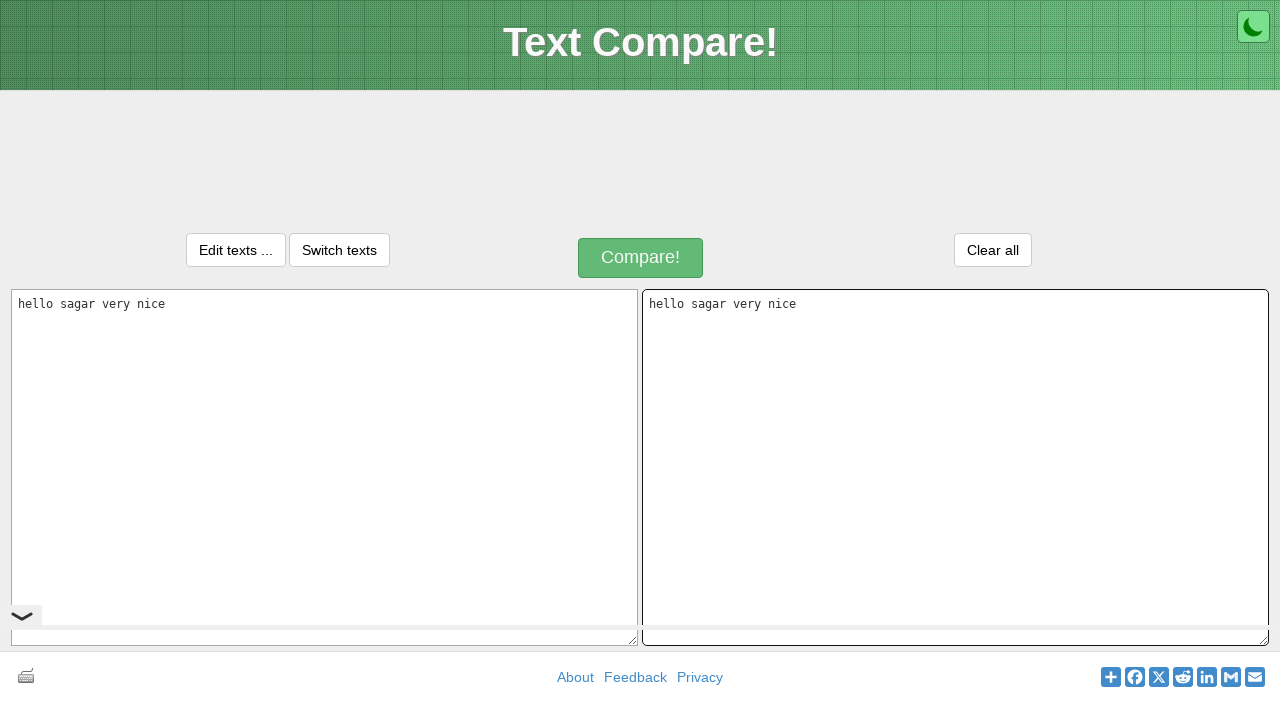

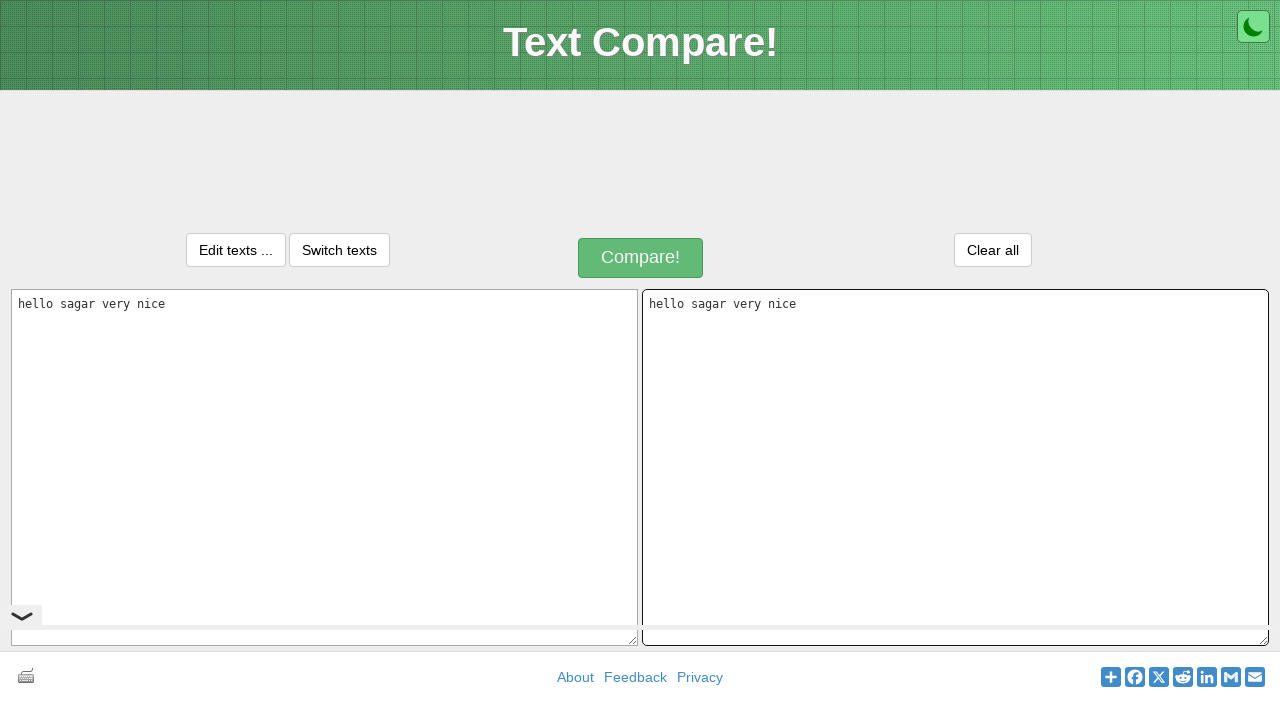